Tests page reload functionality by typing a search term, reloading the page, and verifying that the brand logo text remains visible after reload.

Starting URL: https://rahulshettyacademy.com/seleniumPractise/#/

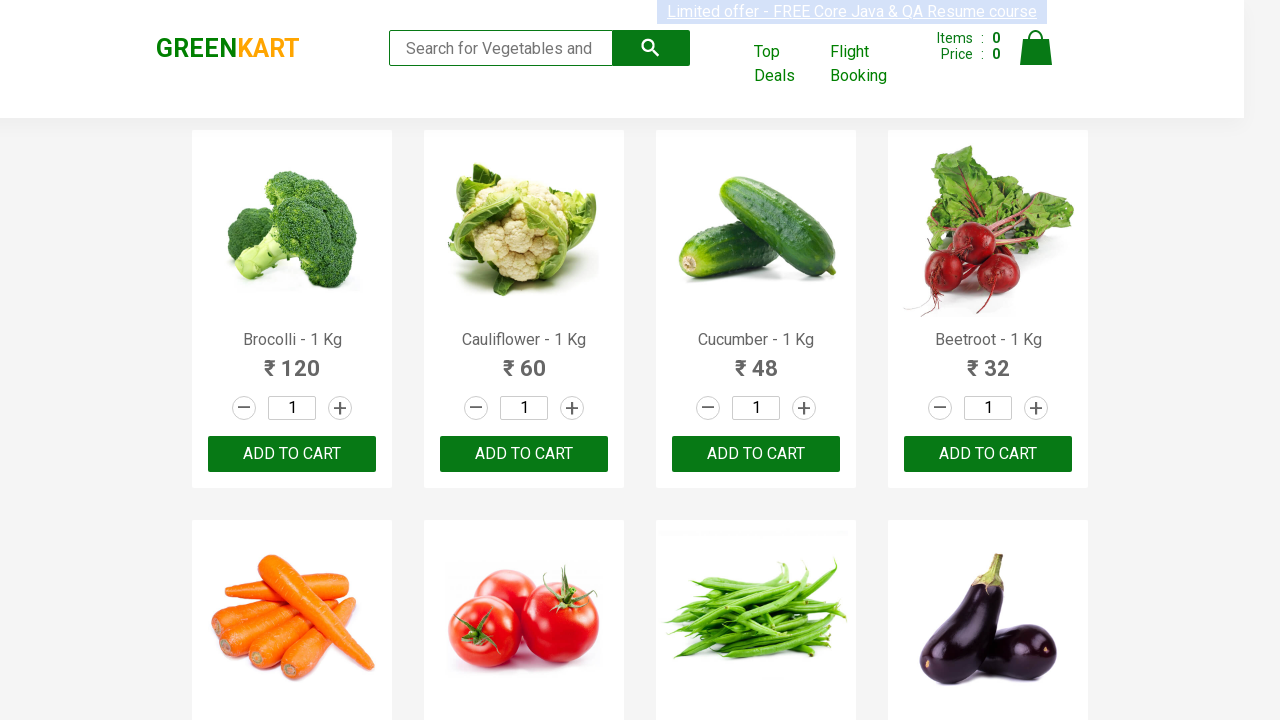

Typed 'Carrot' in the search box on .search-keyword
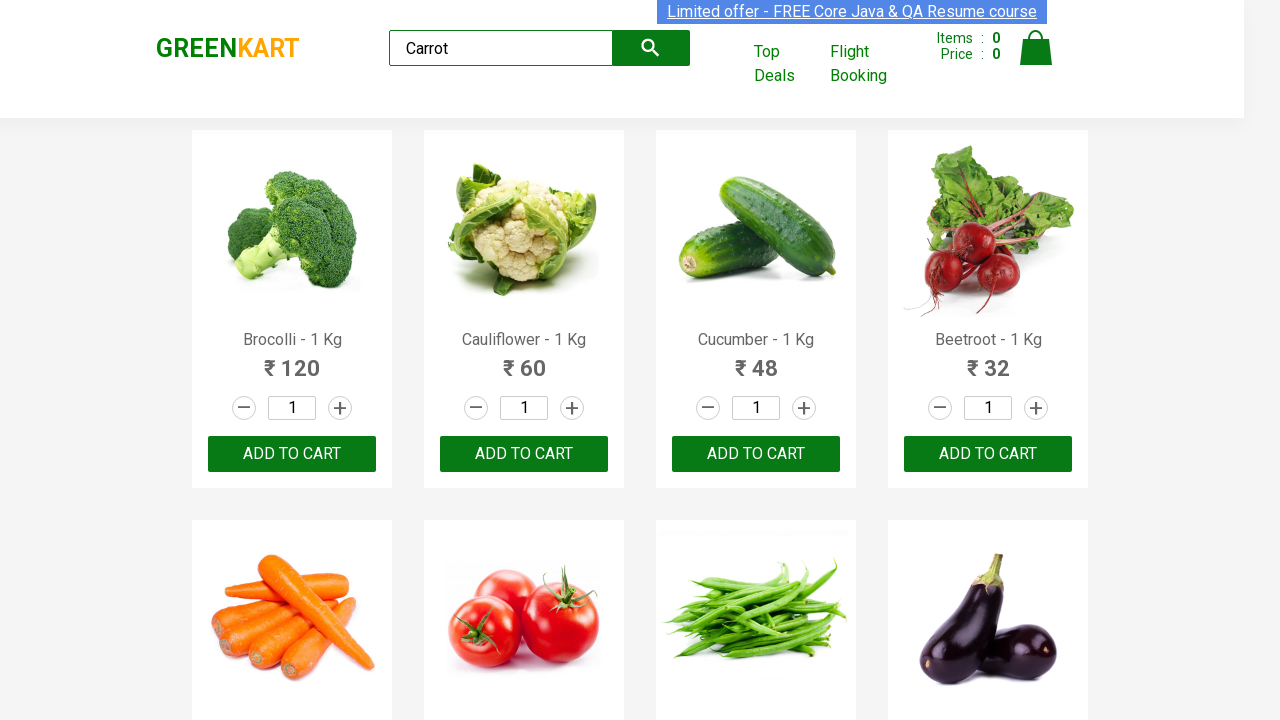

Reloaded the page
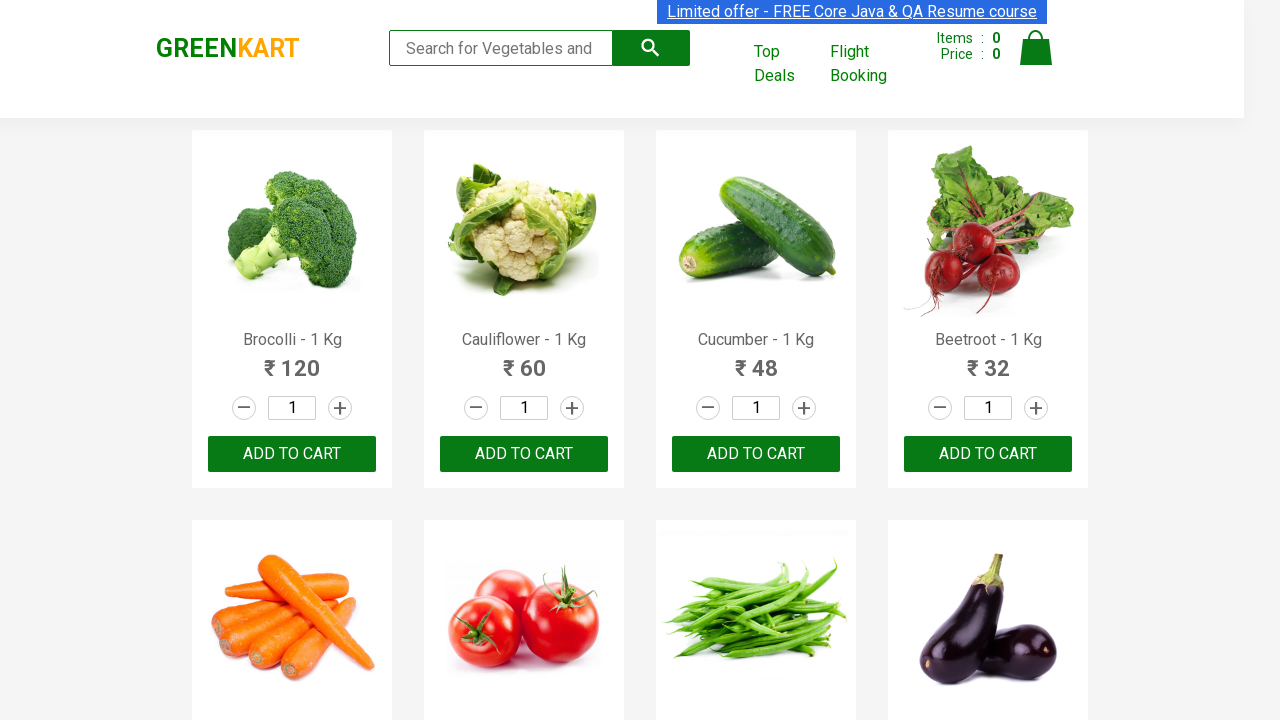

Brand logo selector loaded after page reload
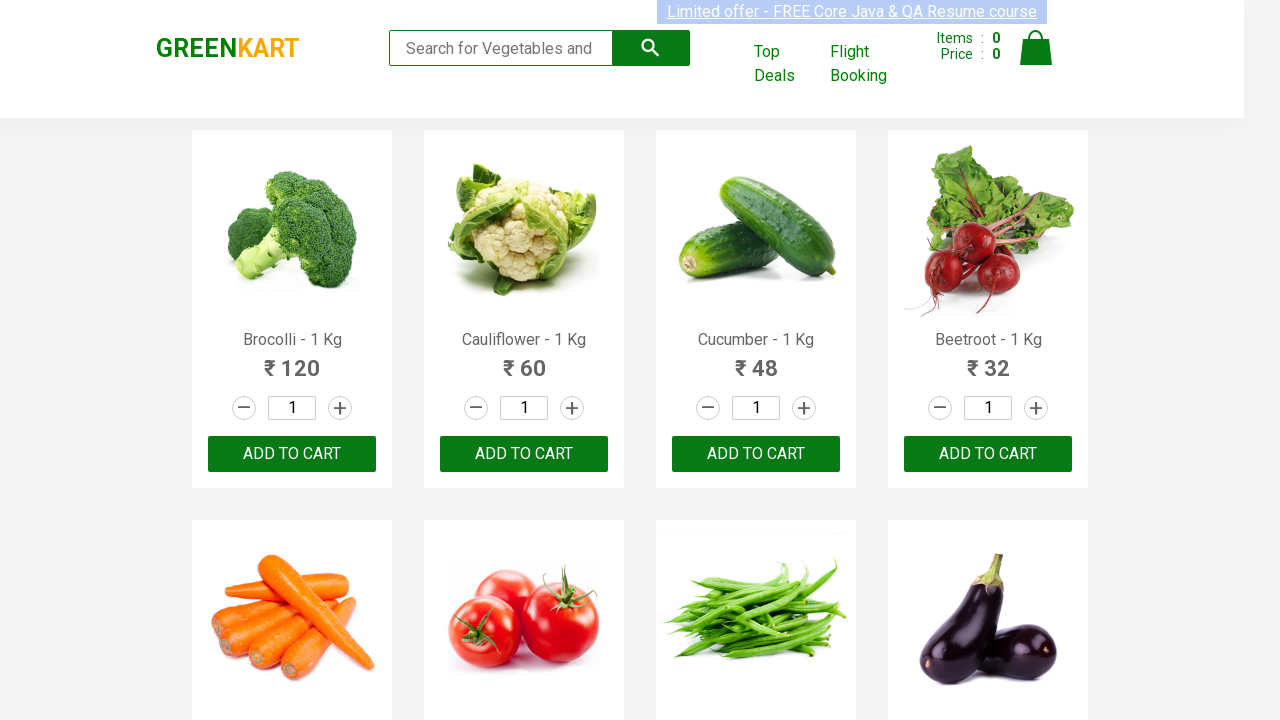

Verified brand text 'GREENKART' is displayed after reload
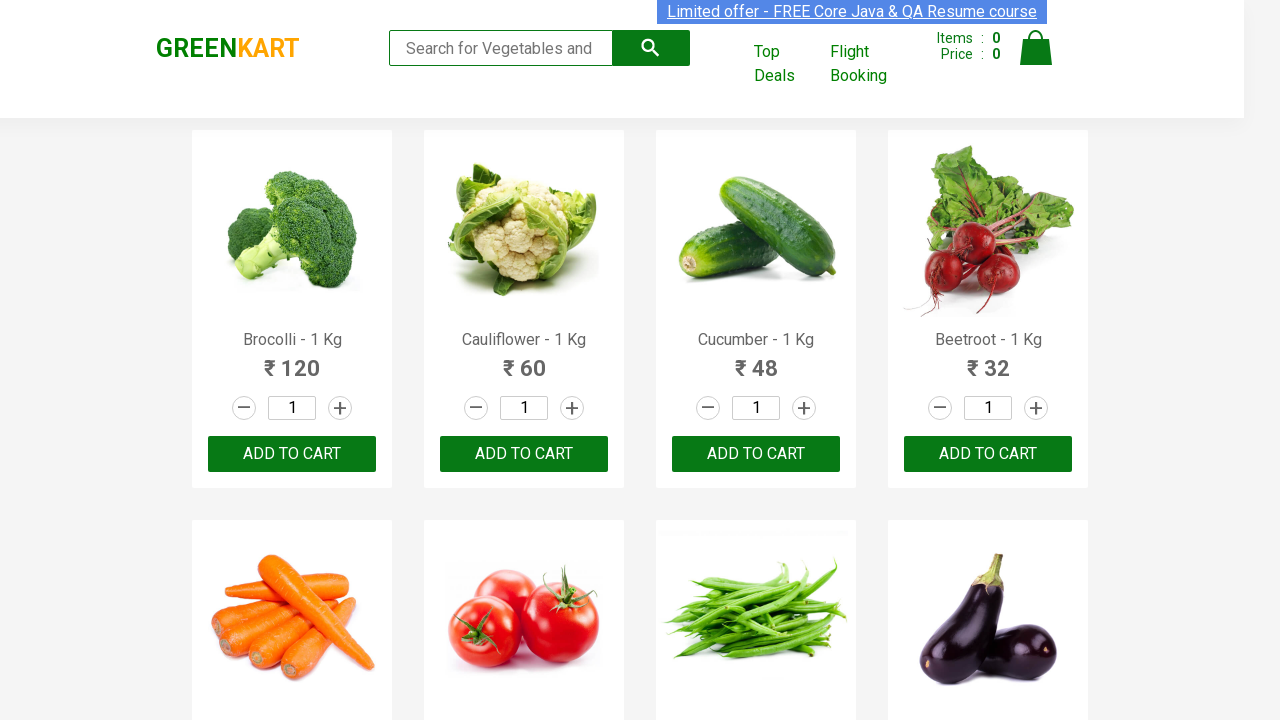

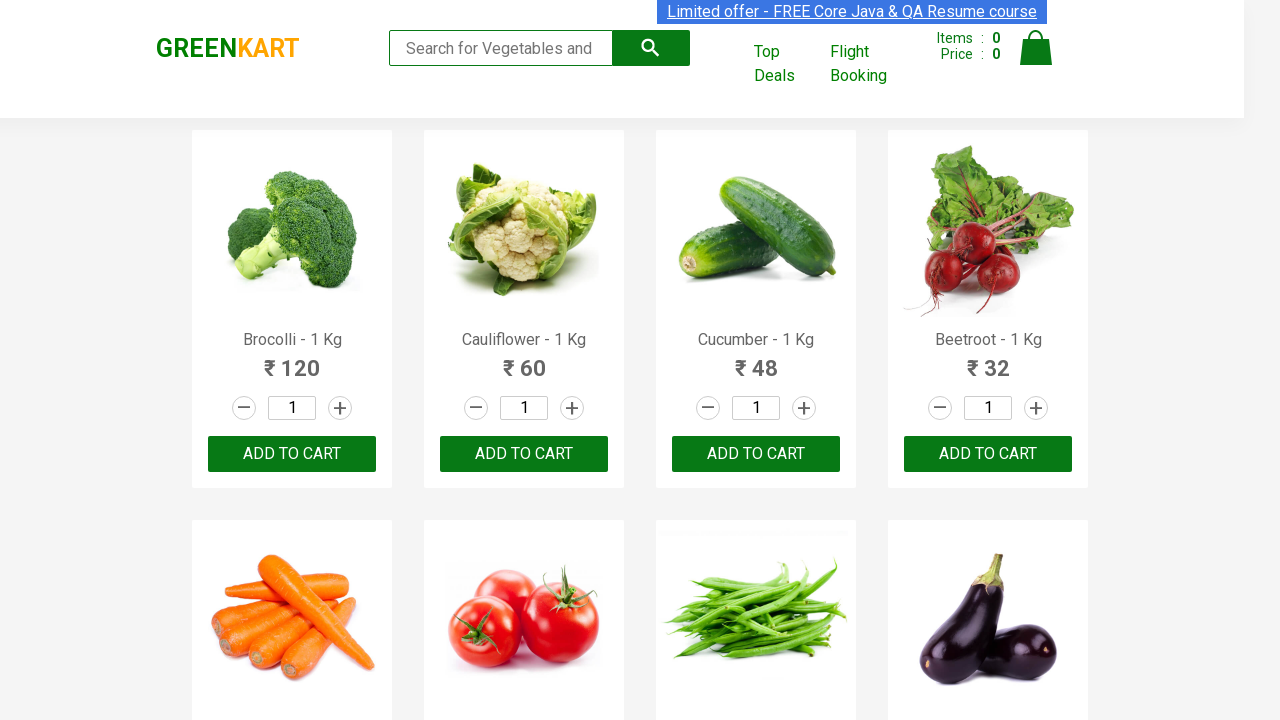